Tests back and forth navigation by clicking the A/B Testing link, verifying the page title, navigating back to the home page, and verifying the home page title.

Starting URL: https://practice.cydeo.com

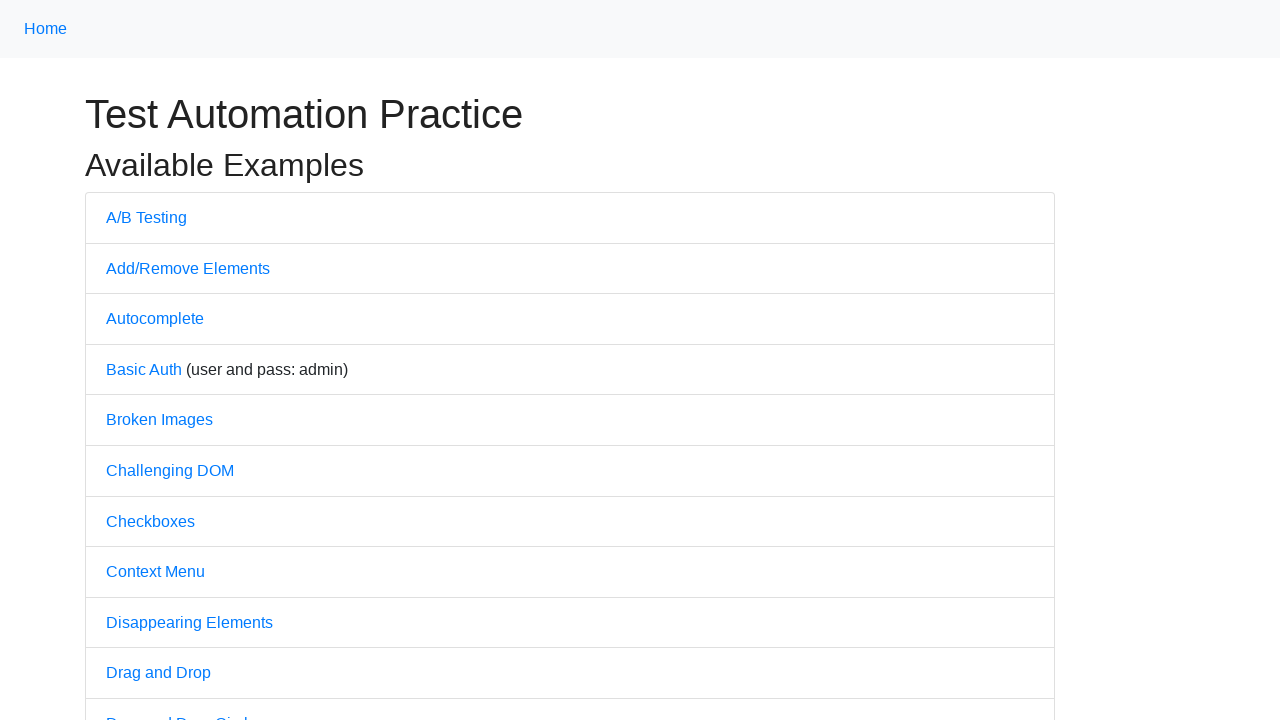

Clicked A/B Testing link at (146, 217) on text=A/B Testing
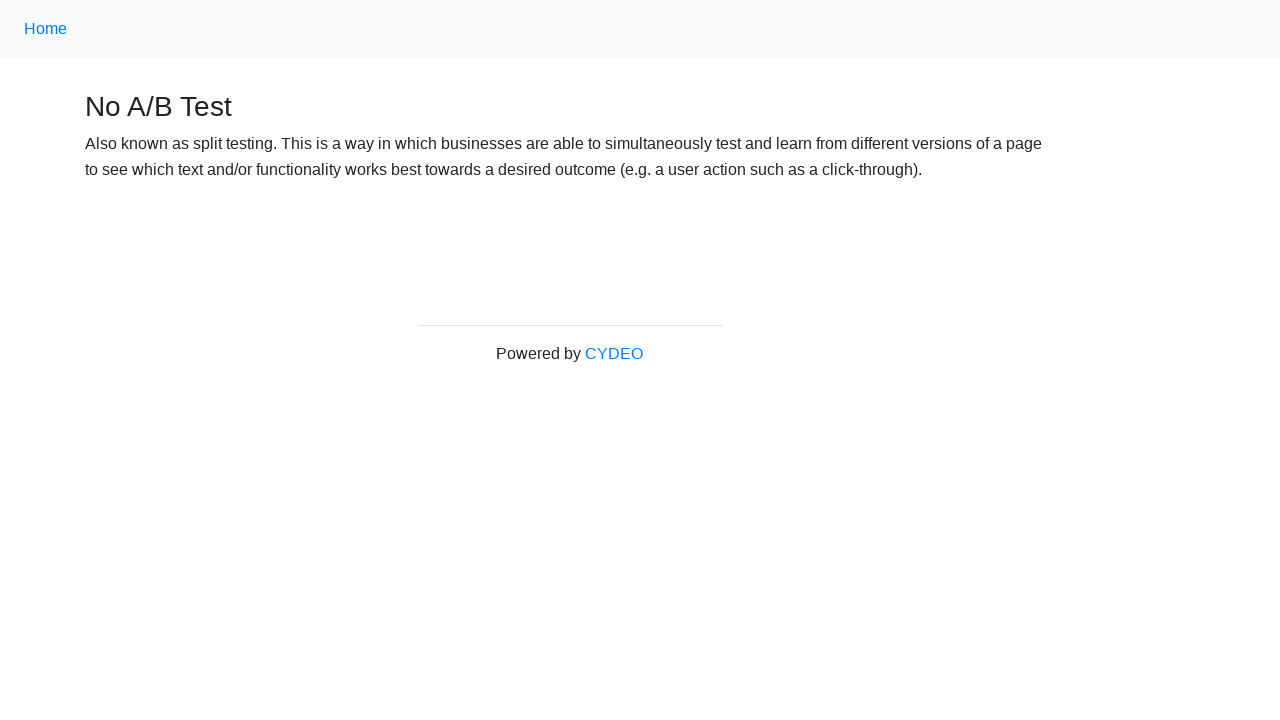

A/B Testing page loaded
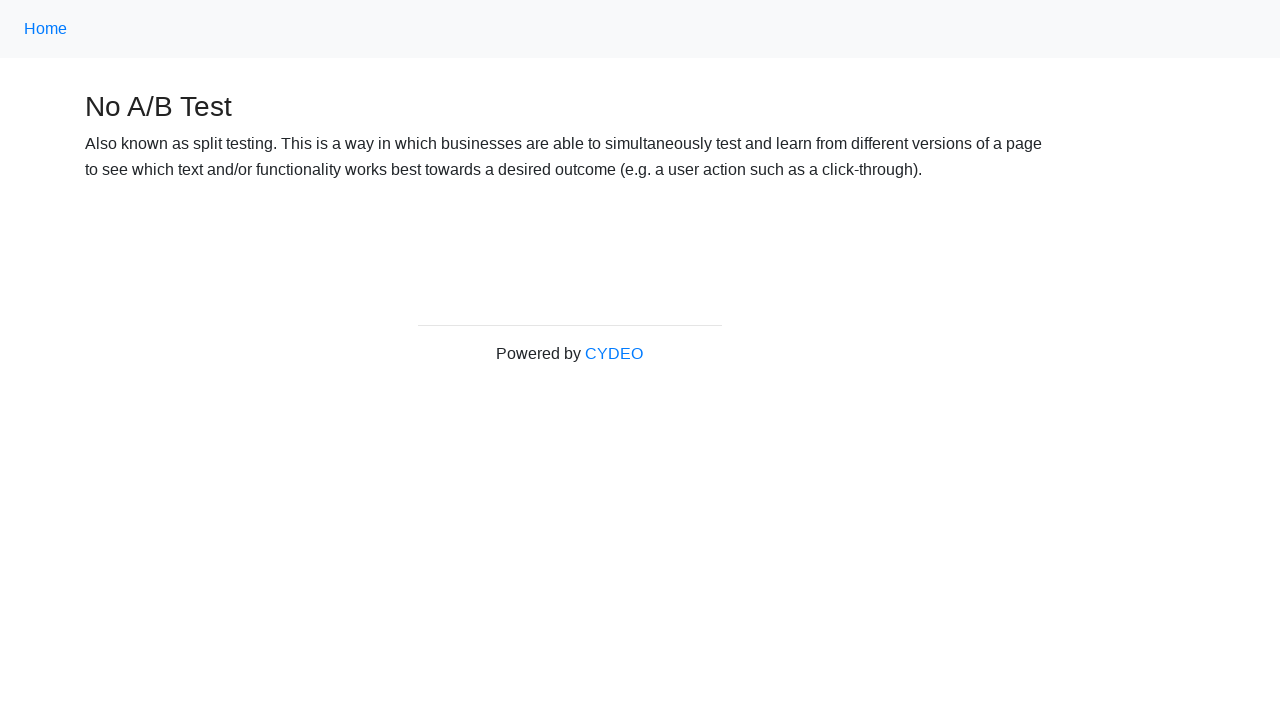

Verified A/B Testing page title is 'No A/B Test'
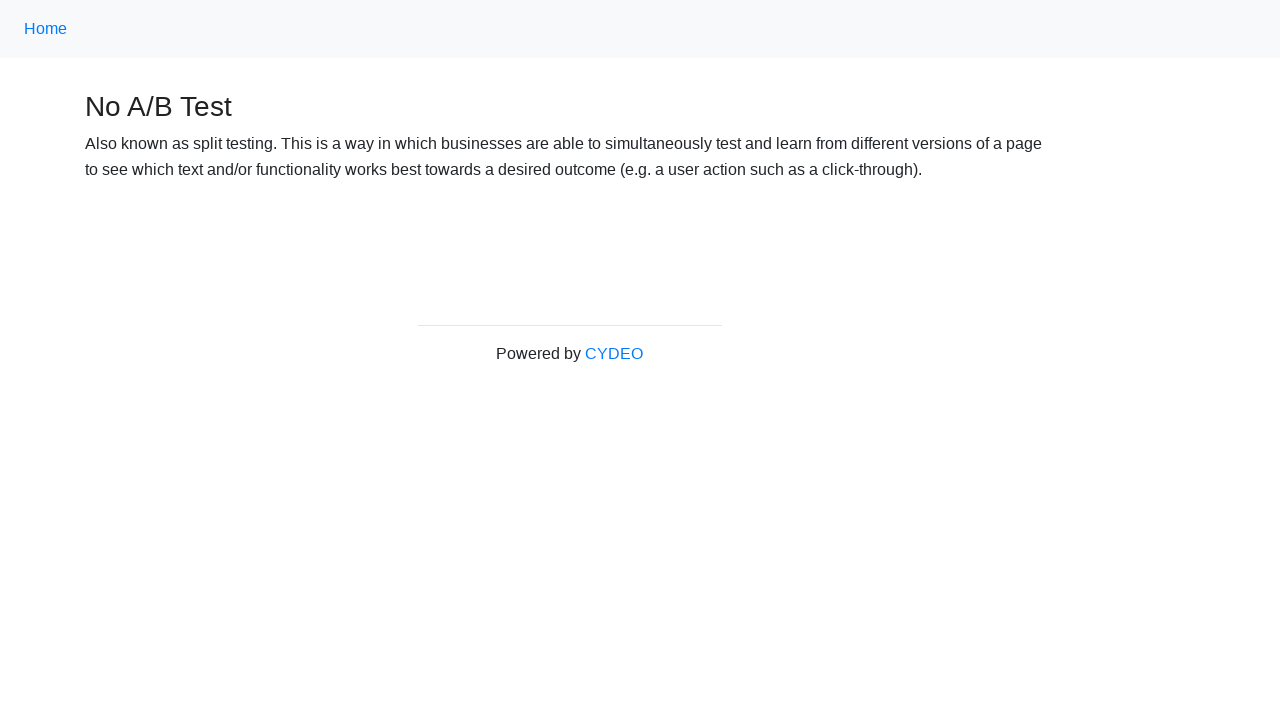

Navigated back to home page
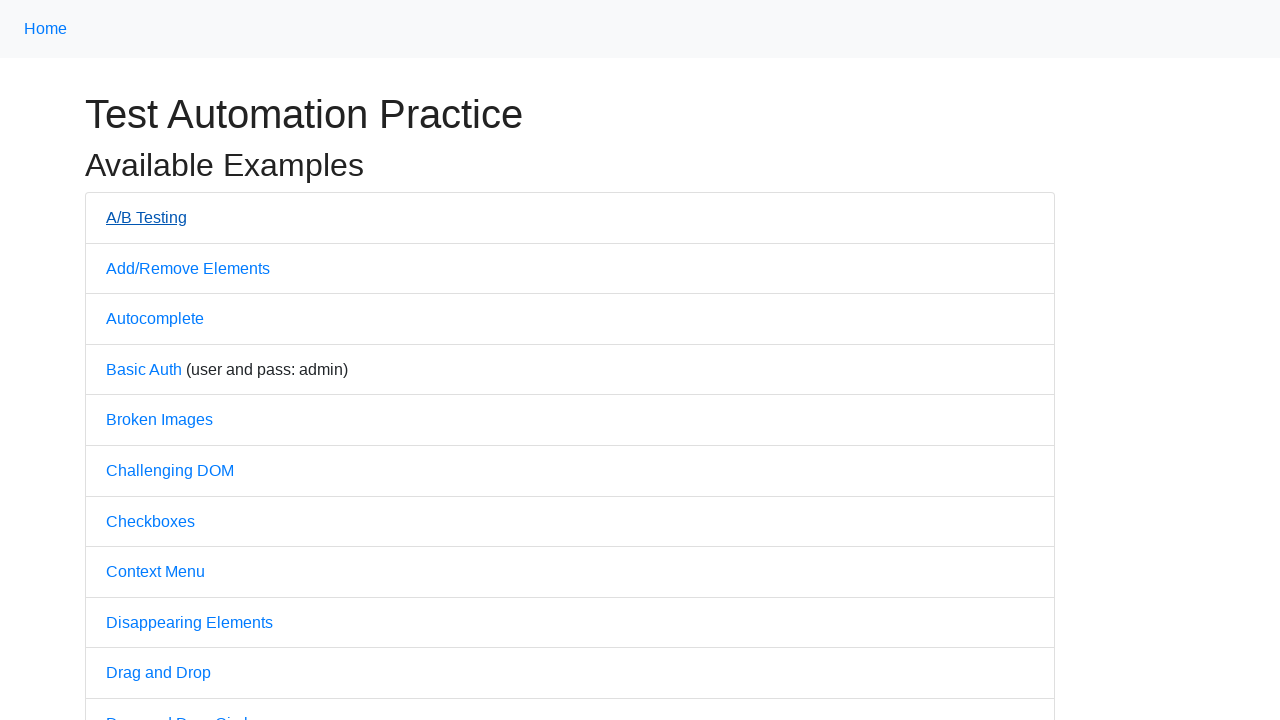

Home page loaded
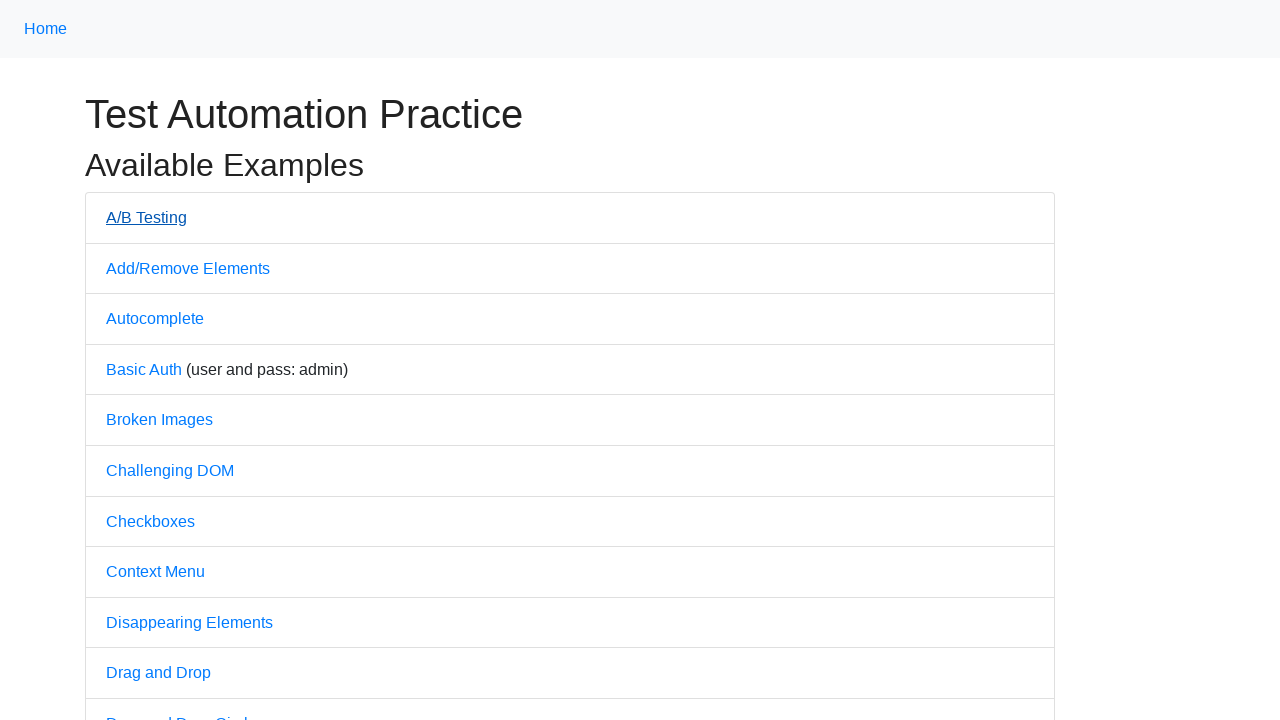

Verified home page title is 'Practice'
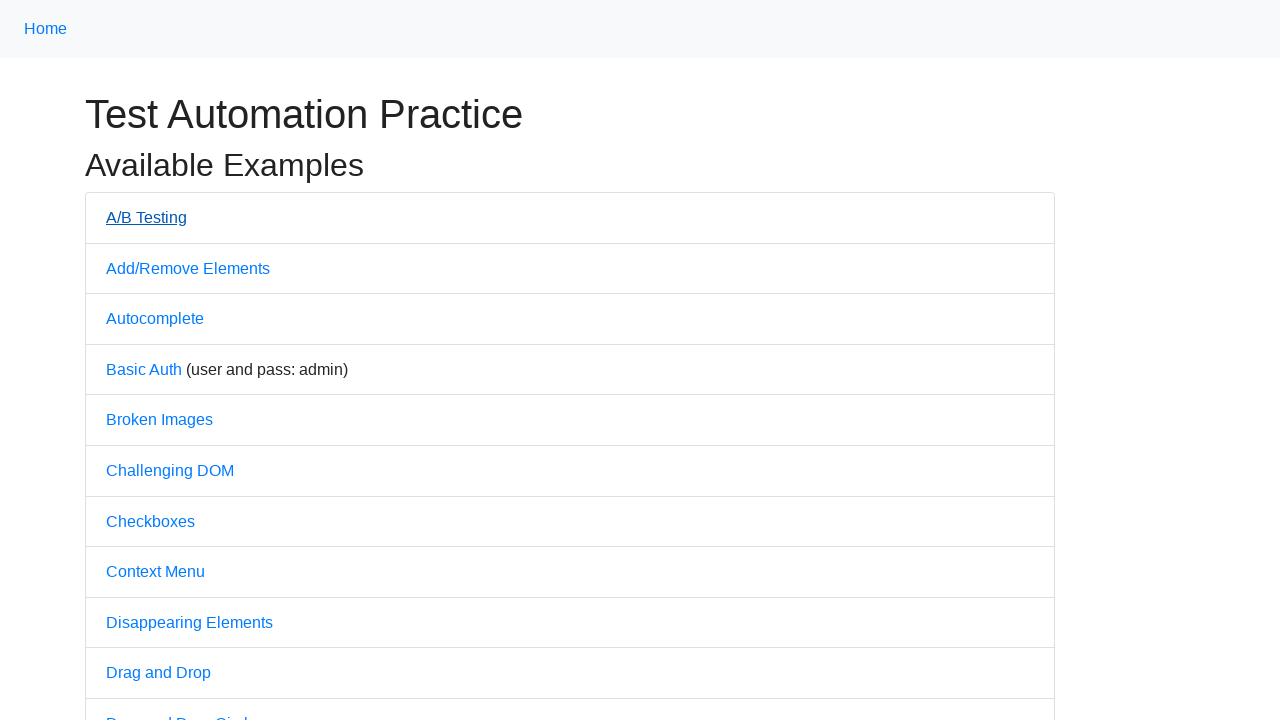

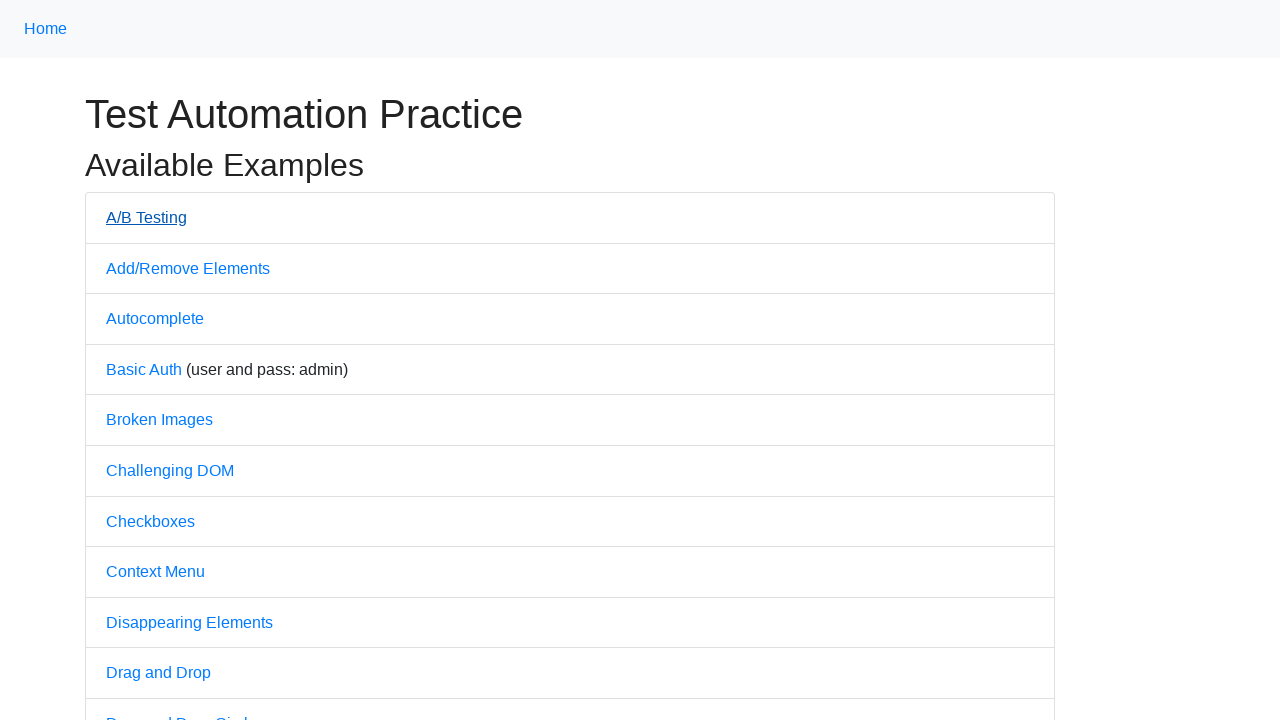